Tests that username is required by submitting empty login form

Starting URL: https://www.saucedemo.com/

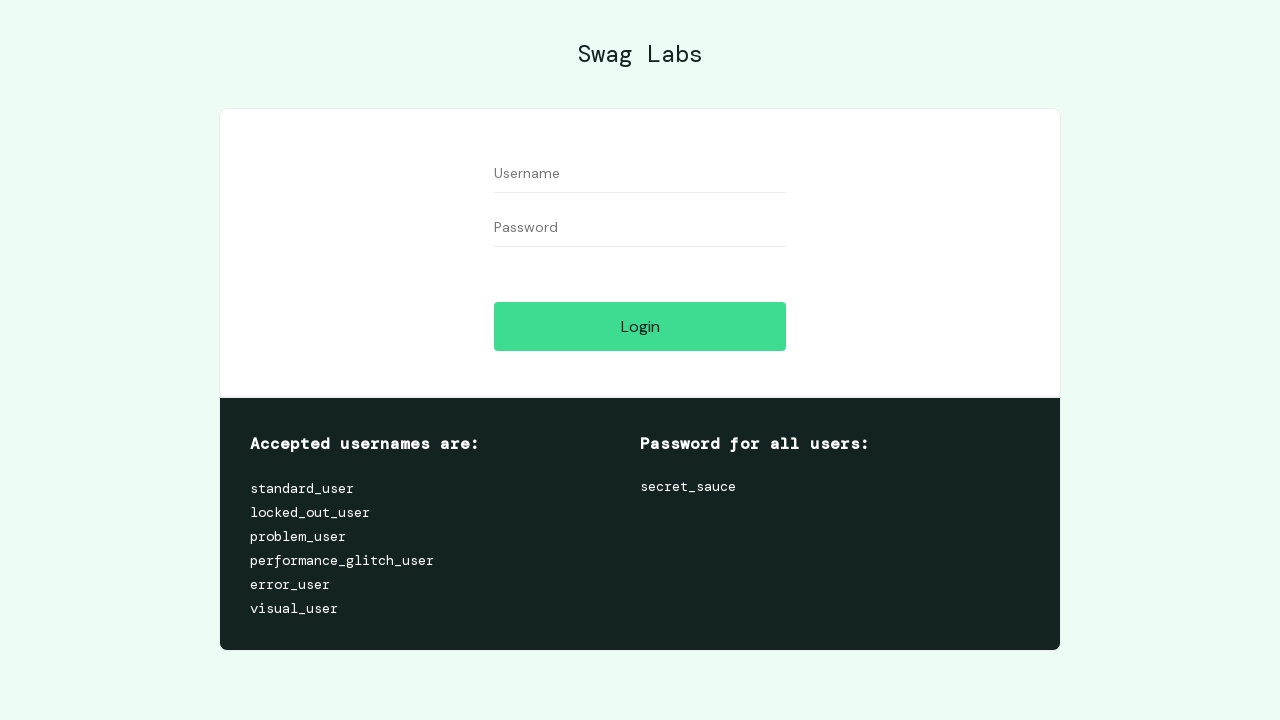

Clicked login button without filling username field at (640, 326) on #login-button
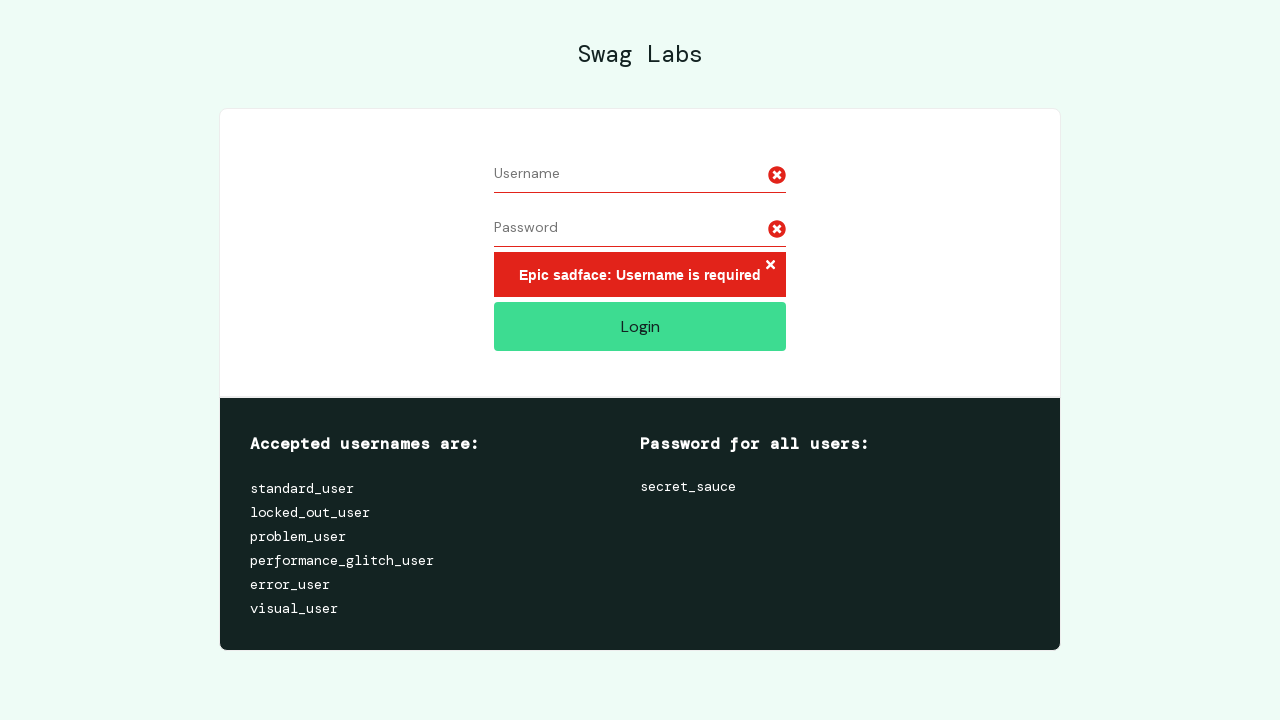

Error message appeared indicating username is required
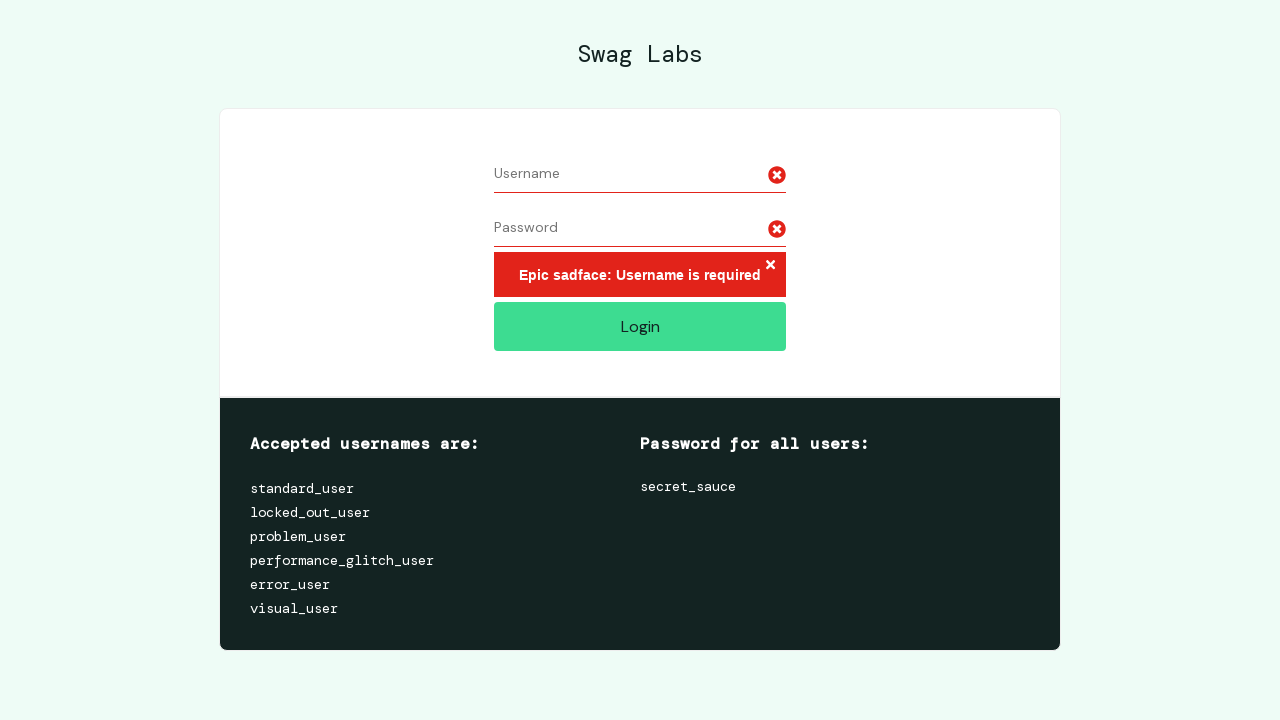

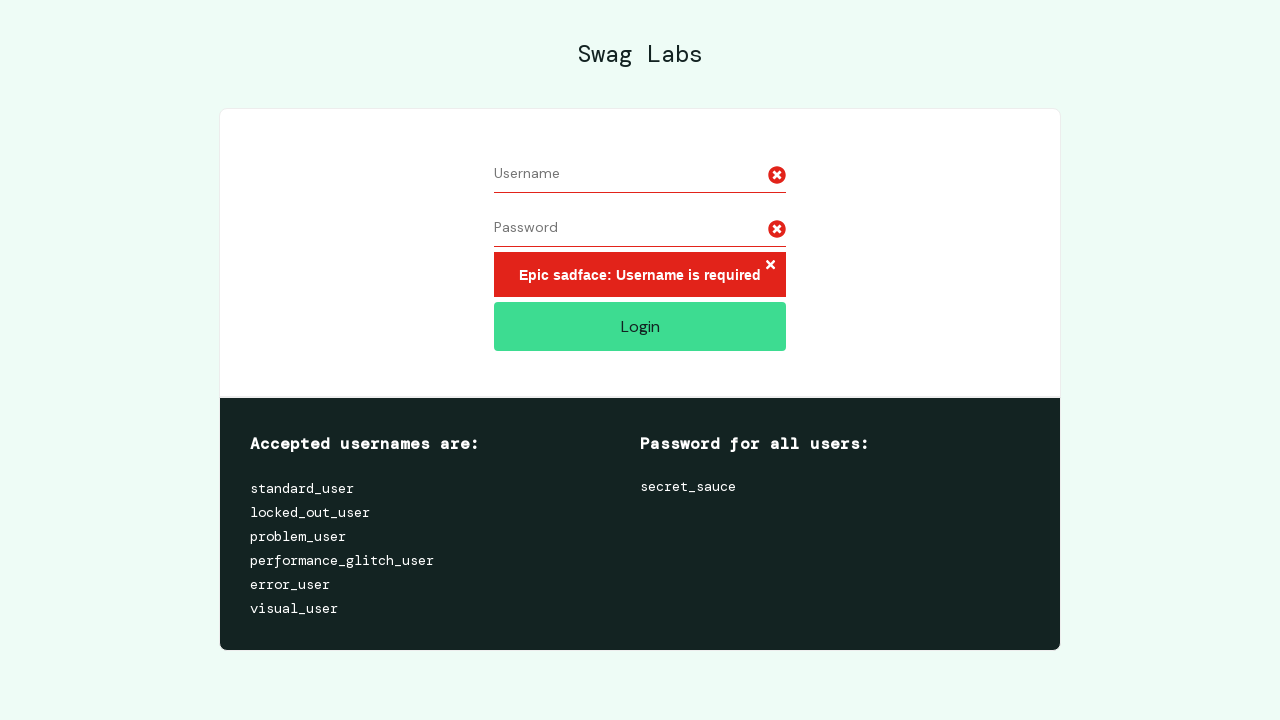